Tests checkbox interaction by selecting and deselecting a checkbox within an iframe

Starting URL: https://www.w3schools.com/TAGS/tryit.asp?filename=tryhtml5_input_type_checkbox

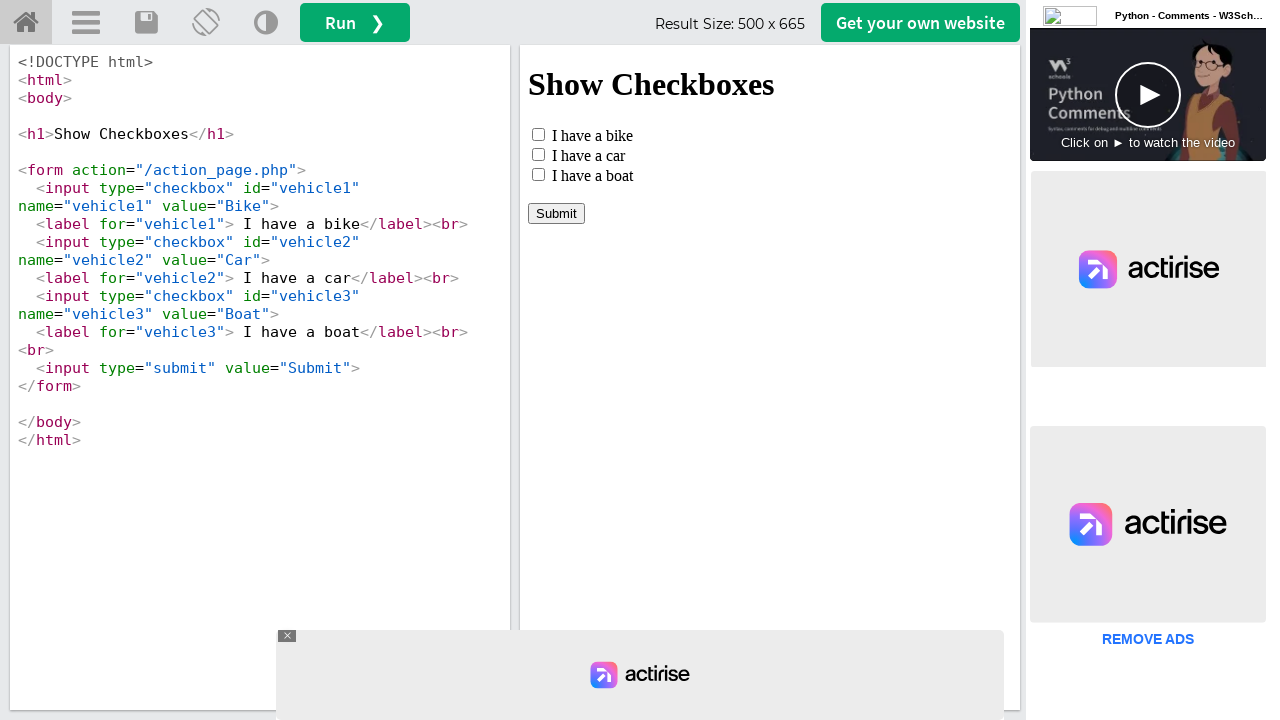

Located the iframe with ID 'iframeResult'
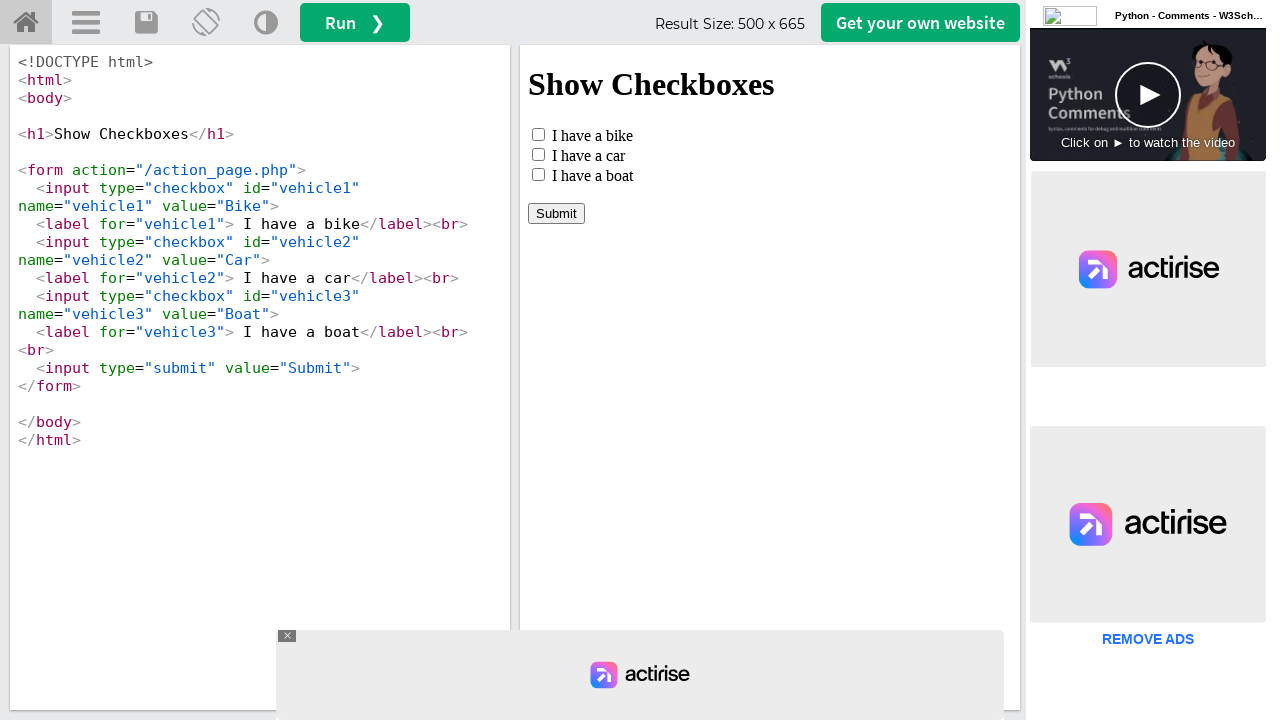

Clicked checkbox 'vehicle1' to select it at (538, 134) on #iframeResult >> internal:control=enter-frame >> input[name='vehicle1']
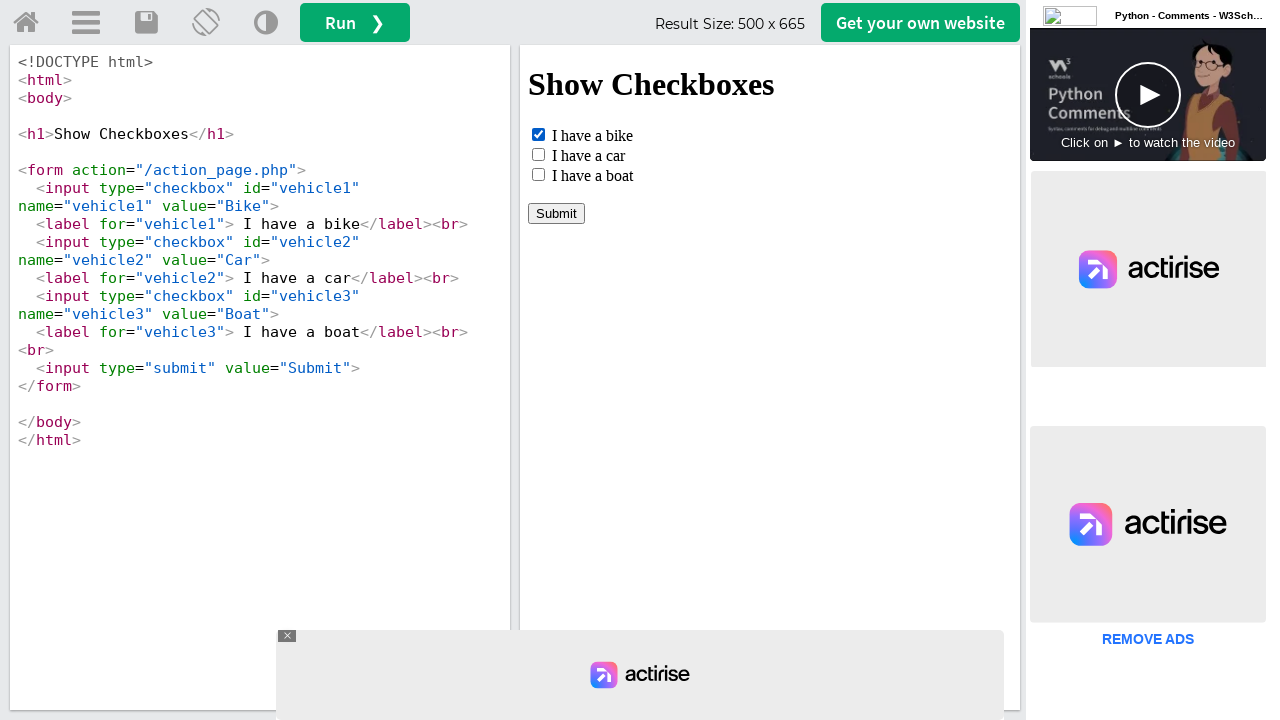

Waited 300ms for checkbox state to settle
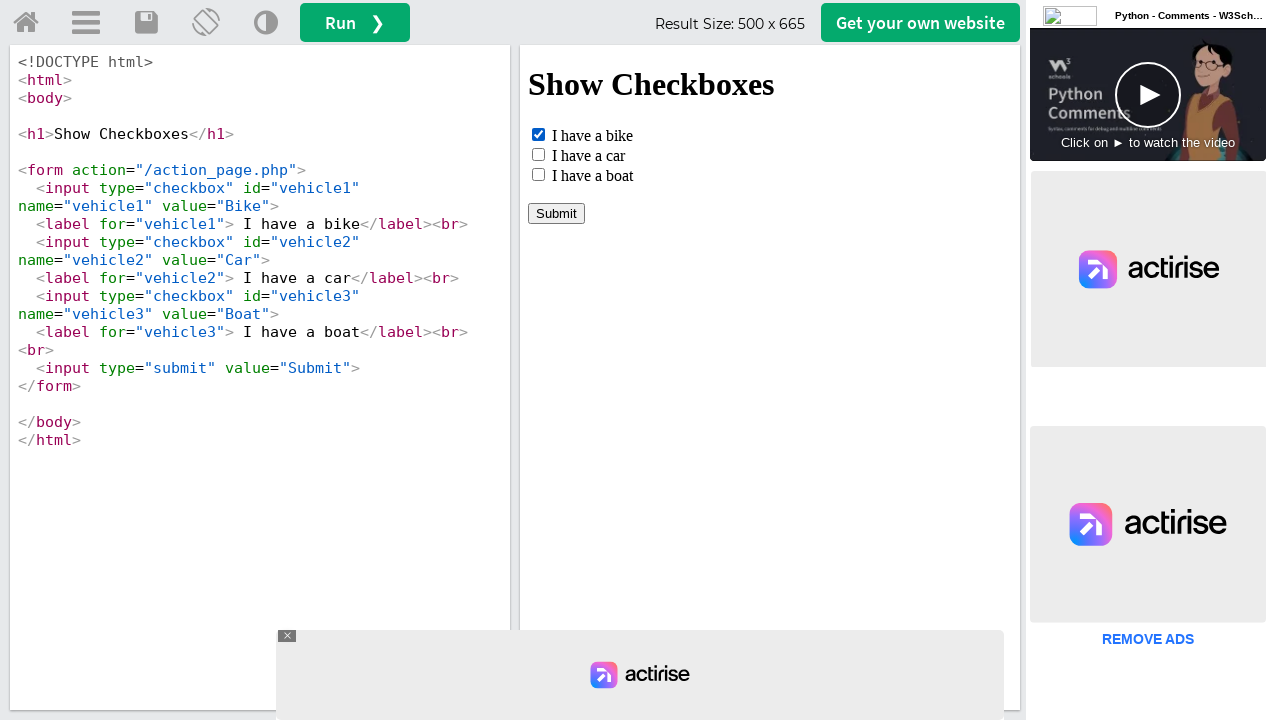

Clicked checkbox 'vehicle1' to deselect it at (538, 134) on #iframeResult >> internal:control=enter-frame >> input[name='vehicle1']
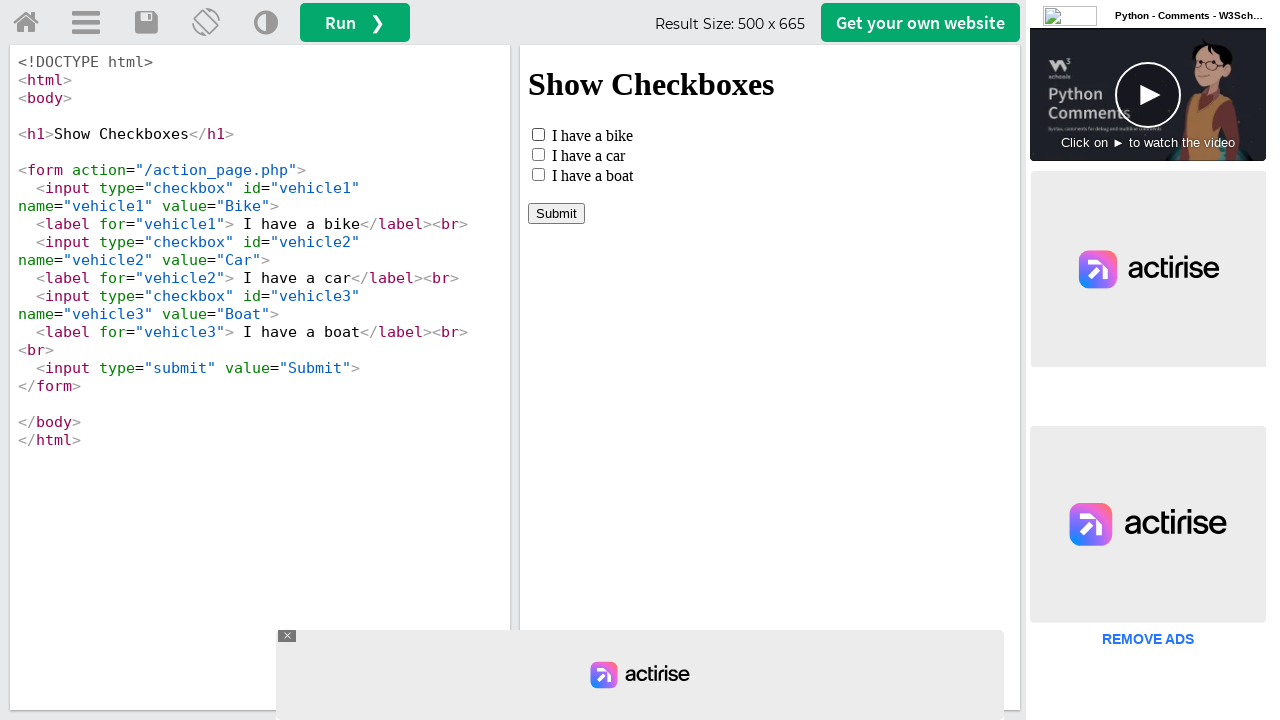

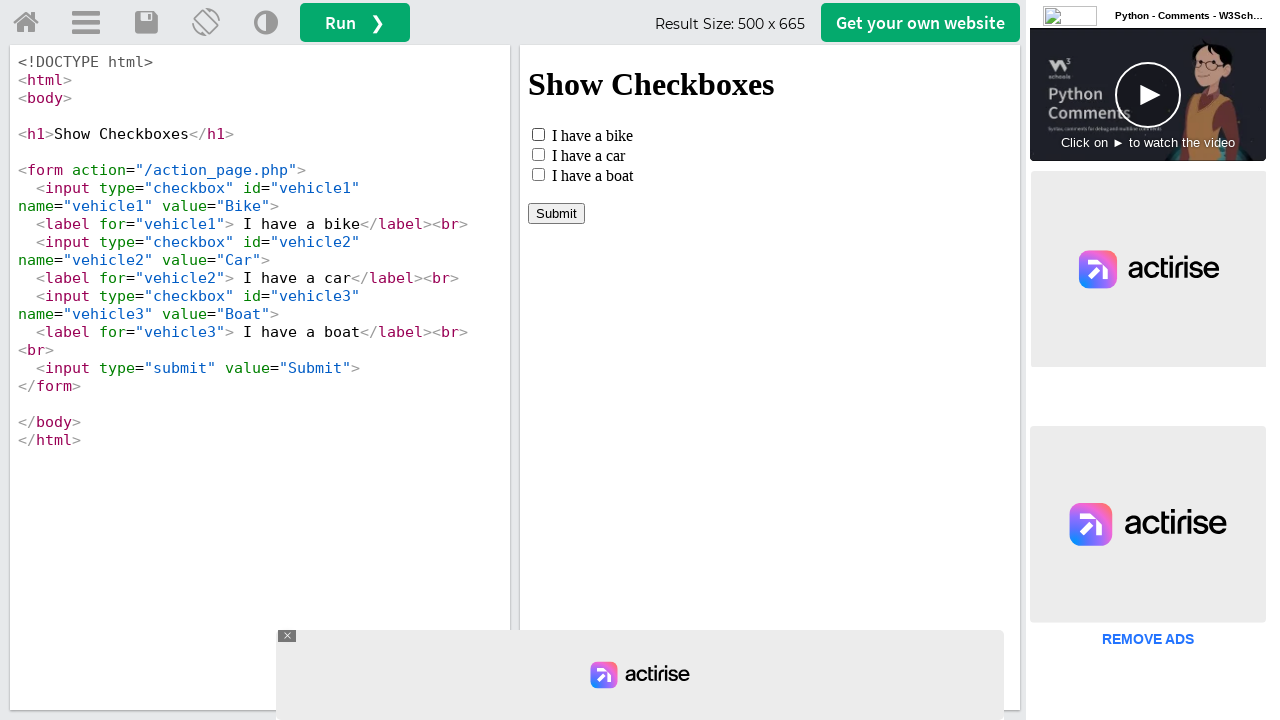